Tests an e-commerce checkout flow by adding specific vegetables (Cucumber and Brocolli) to the cart, proceeding to checkout, applying a promo code, and verifying the promo is applied successfully.

Starting URL: https://rahulshettyacademy.com/seleniumPractise/#/

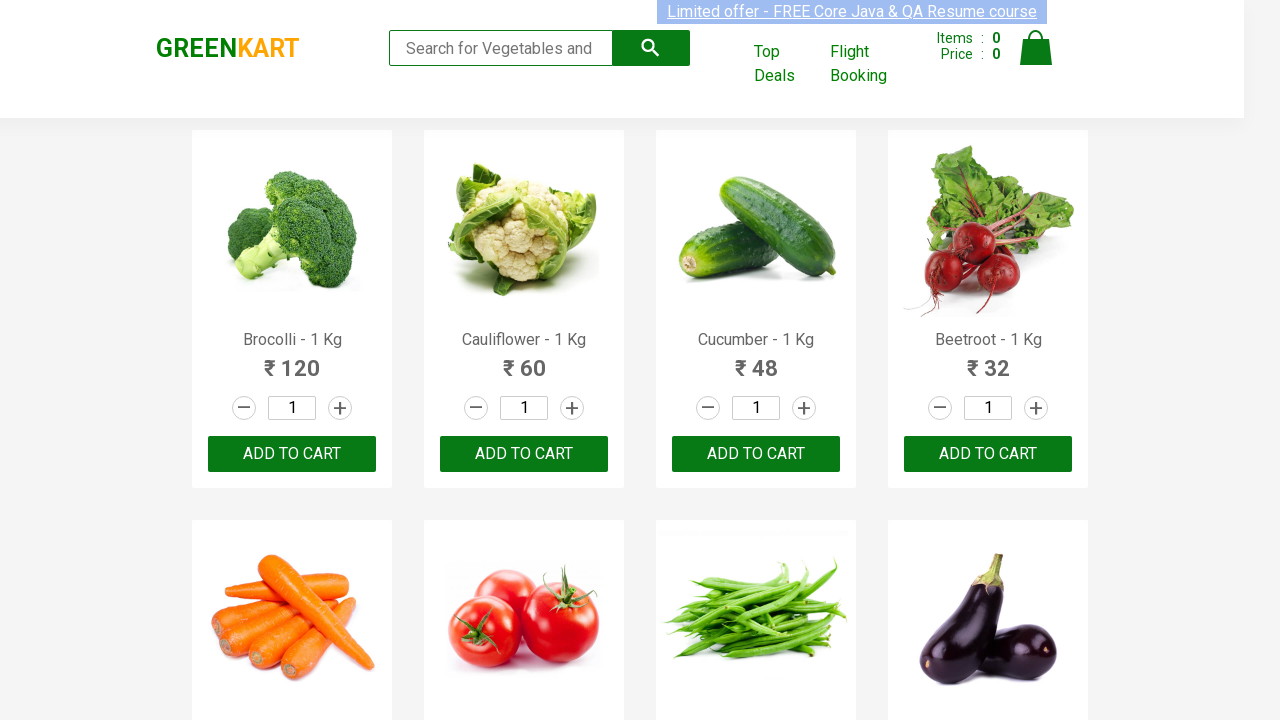

Waited for product list to load
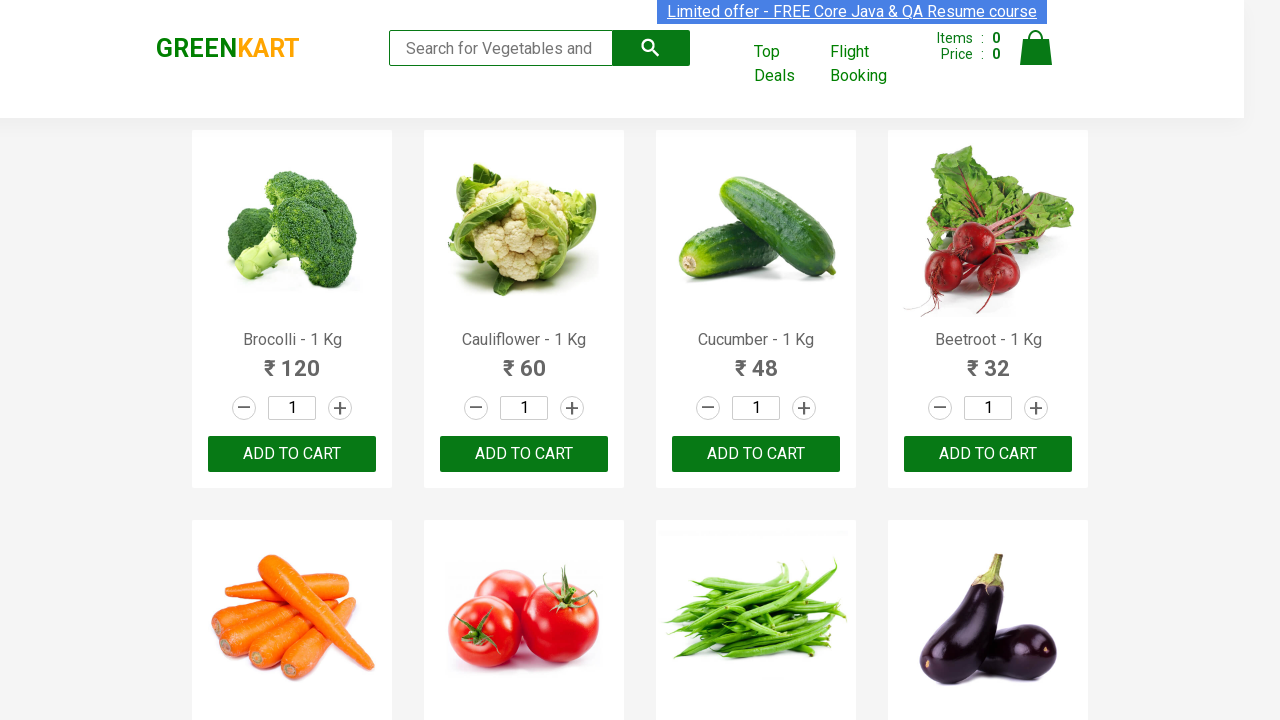

Added Brocolli to cart at (292, 454) on xpath=//div[@class='product-action']/button >> nth=0
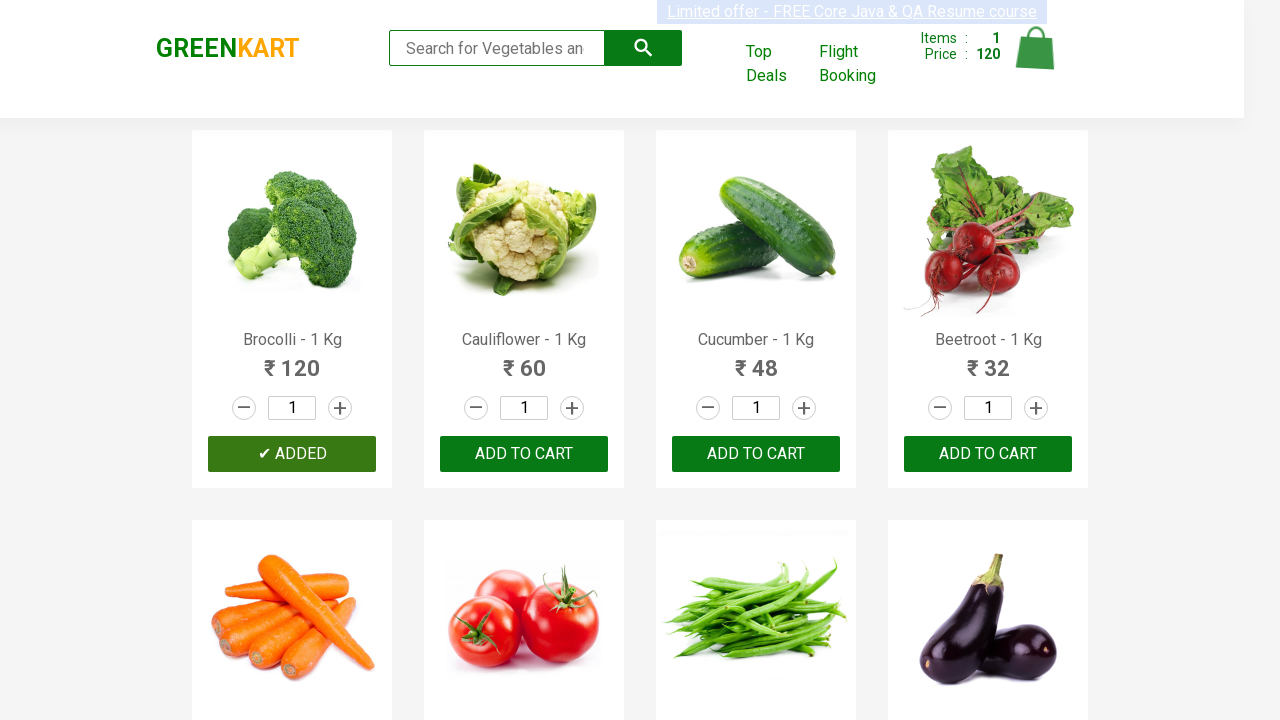

Added Cucumber to cart at (756, 454) on xpath=//div[@class='product-action']/button >> nth=2
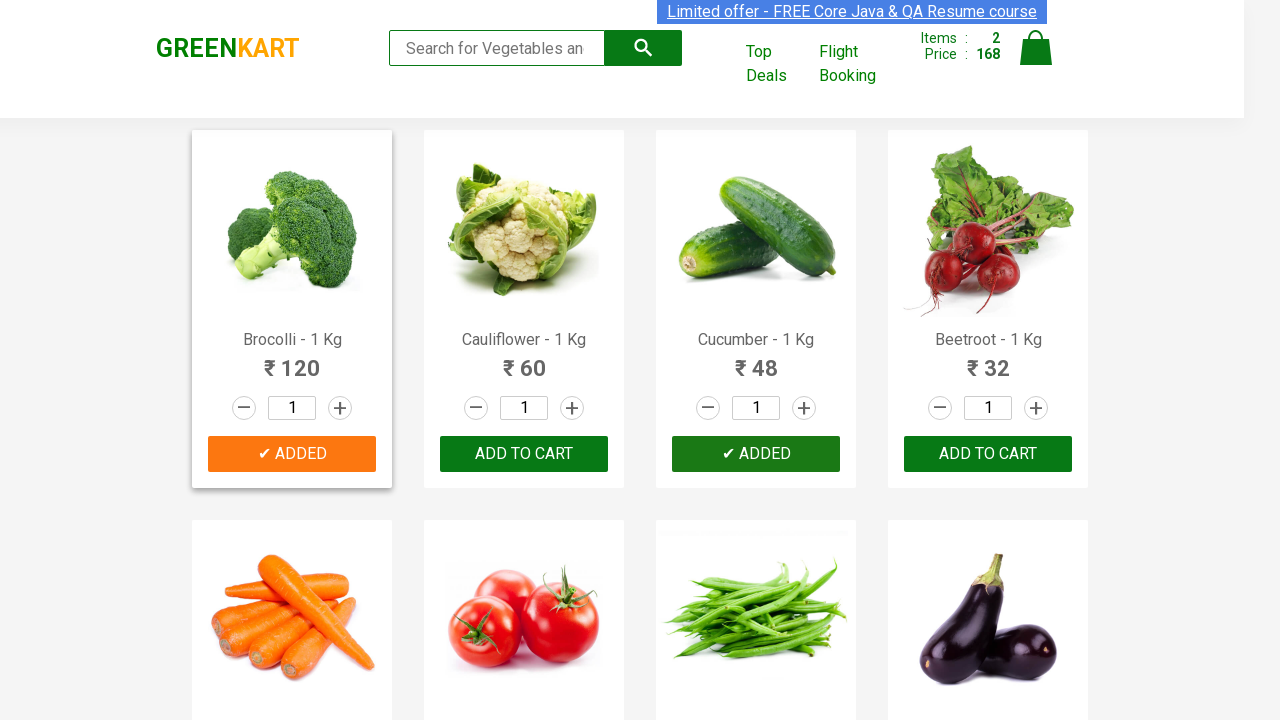

Clicked cart icon to view cart at (1036, 48) on img[alt='Cart']
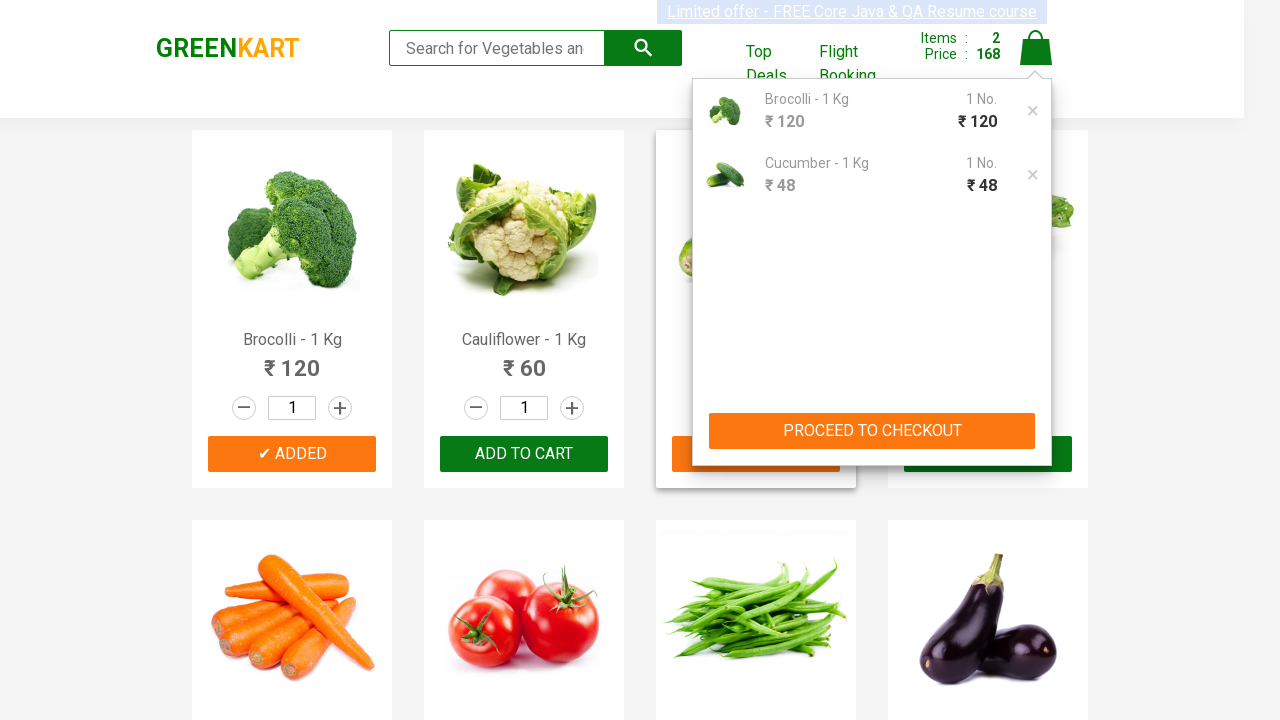

Clicked PROCEED TO CHECKOUT button at (872, 431) on xpath=//button[contains(text(),'PROCEED TO CHECKOUT')]
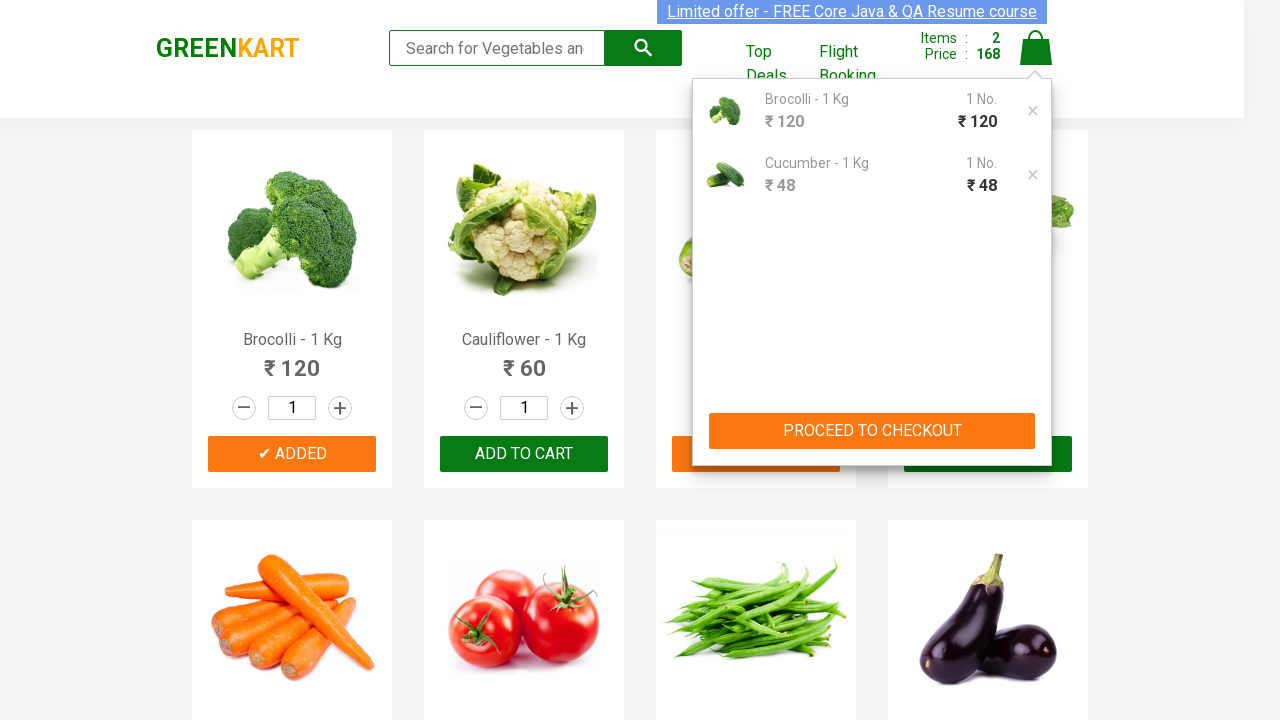

Entered promo code 'rahulshettyacademy' on input.promoCode
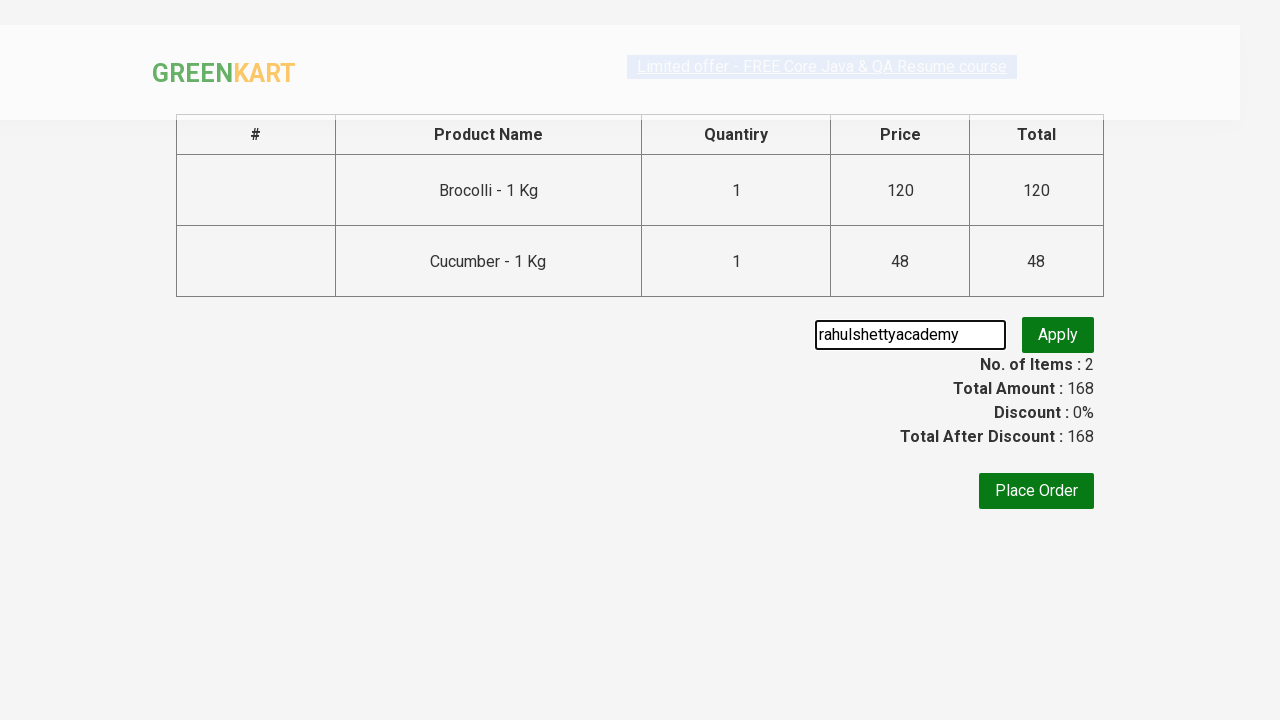

Clicked apply button to validate promo code at (1058, 335) on .promoBtn
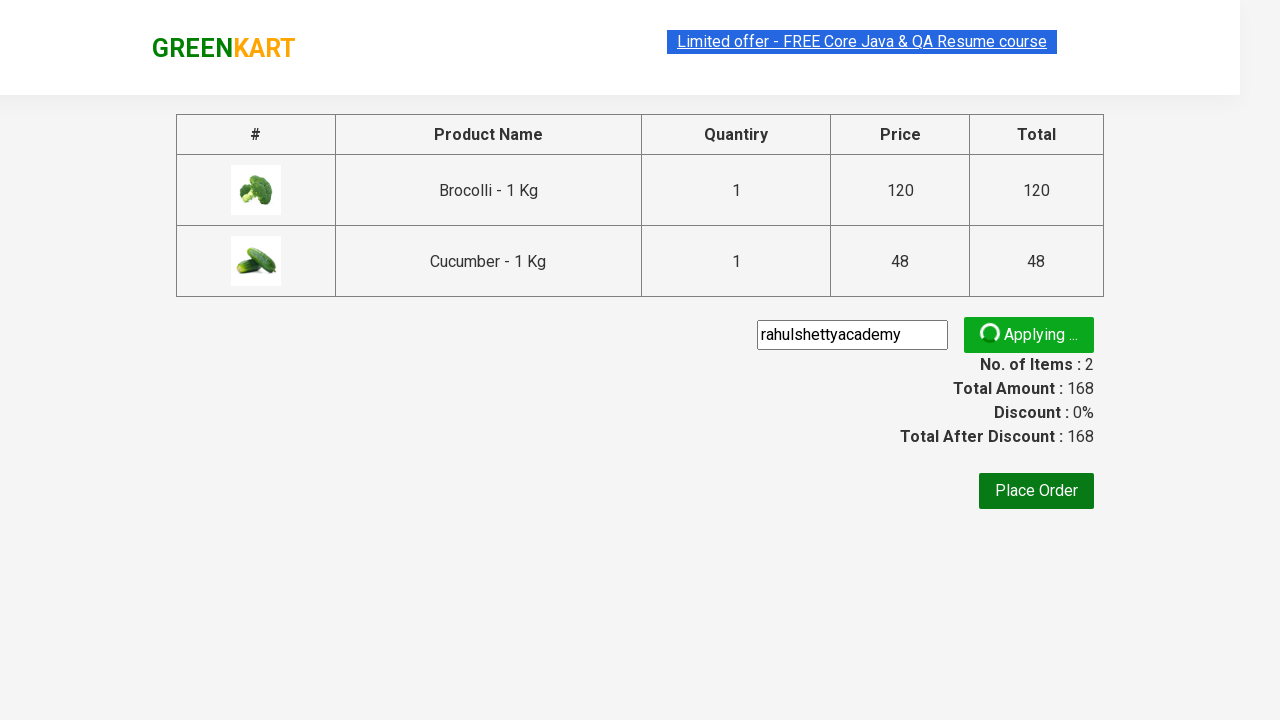

Promo code applied successfully
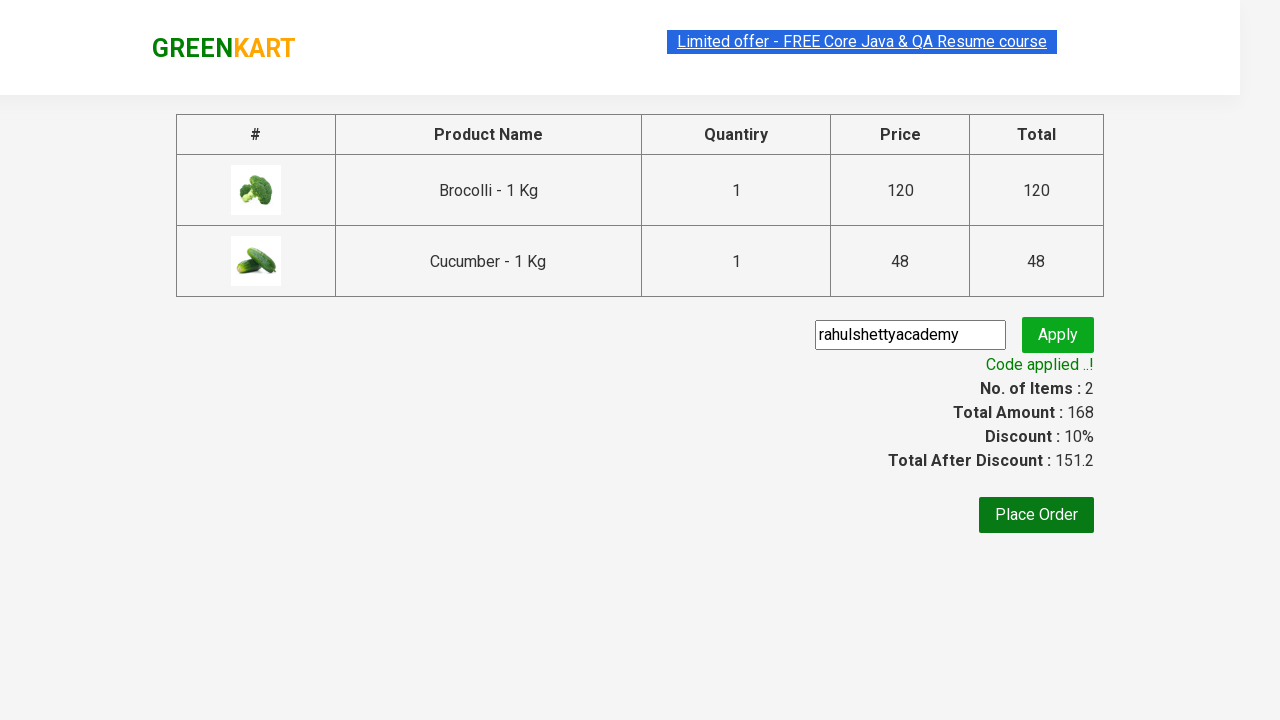

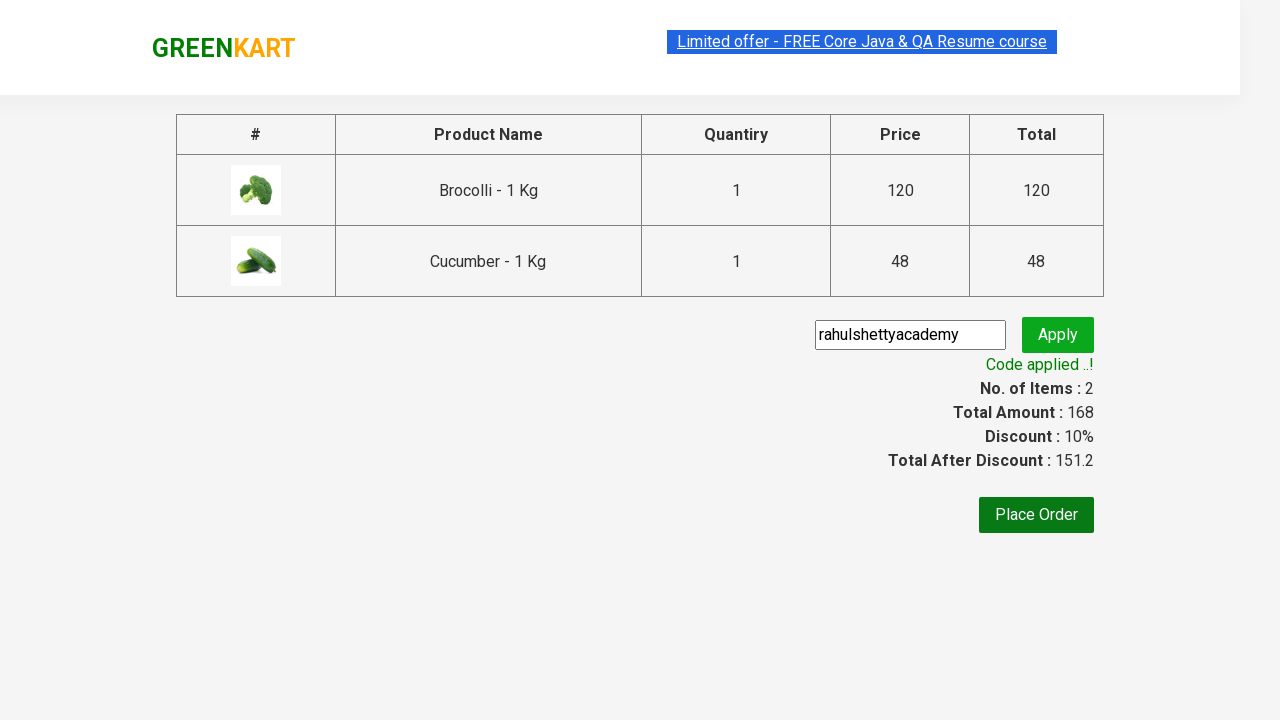